Tests a text box form by filling in name, email, current address, and permanent address fields, then submitting and verifying the output displays the entered values.

Starting URL: https://demoqa.com/text-box

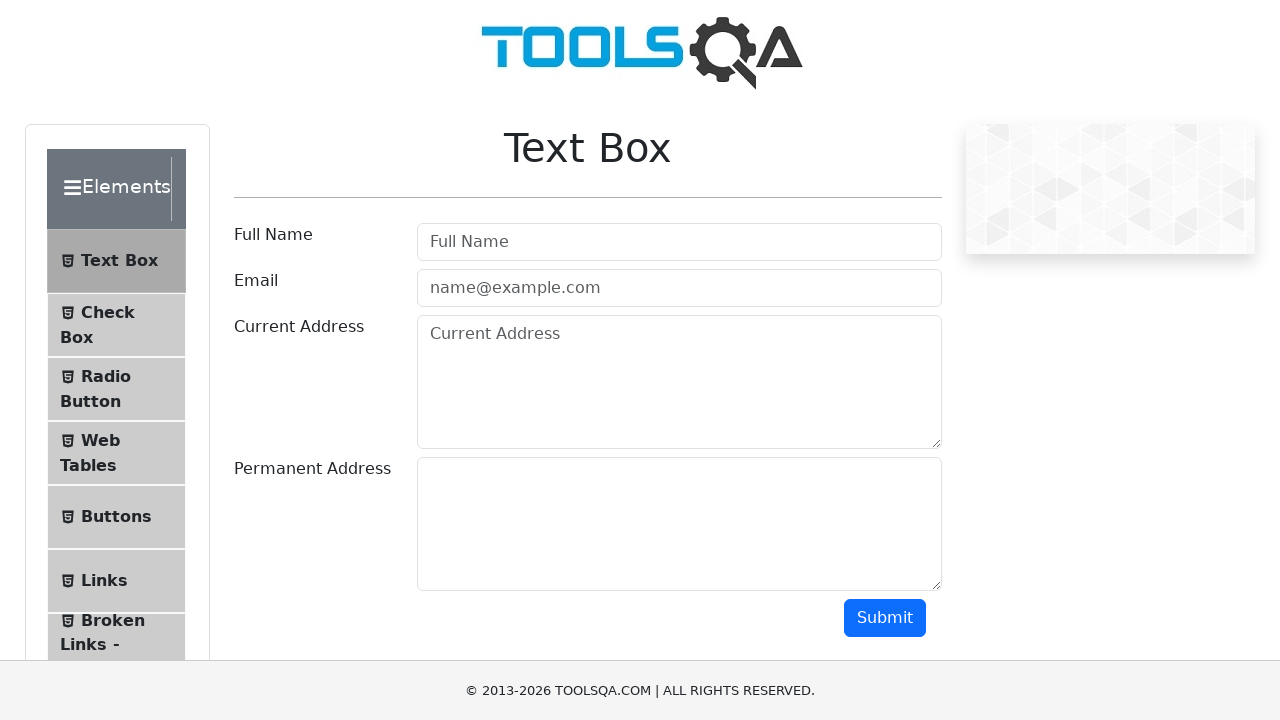

Filled name field with 'Dmitrii Kudriashov' on #userName
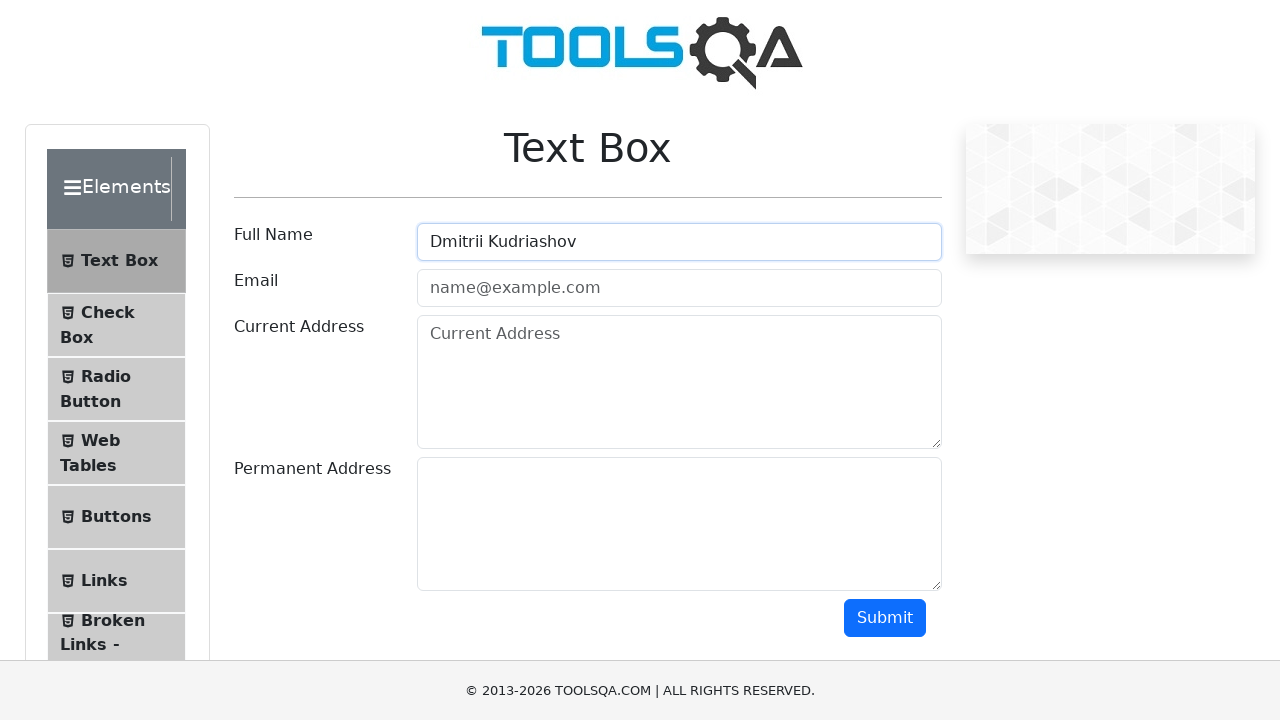

Filled email field with 'kd20121989@gmail.com' on #userEmail
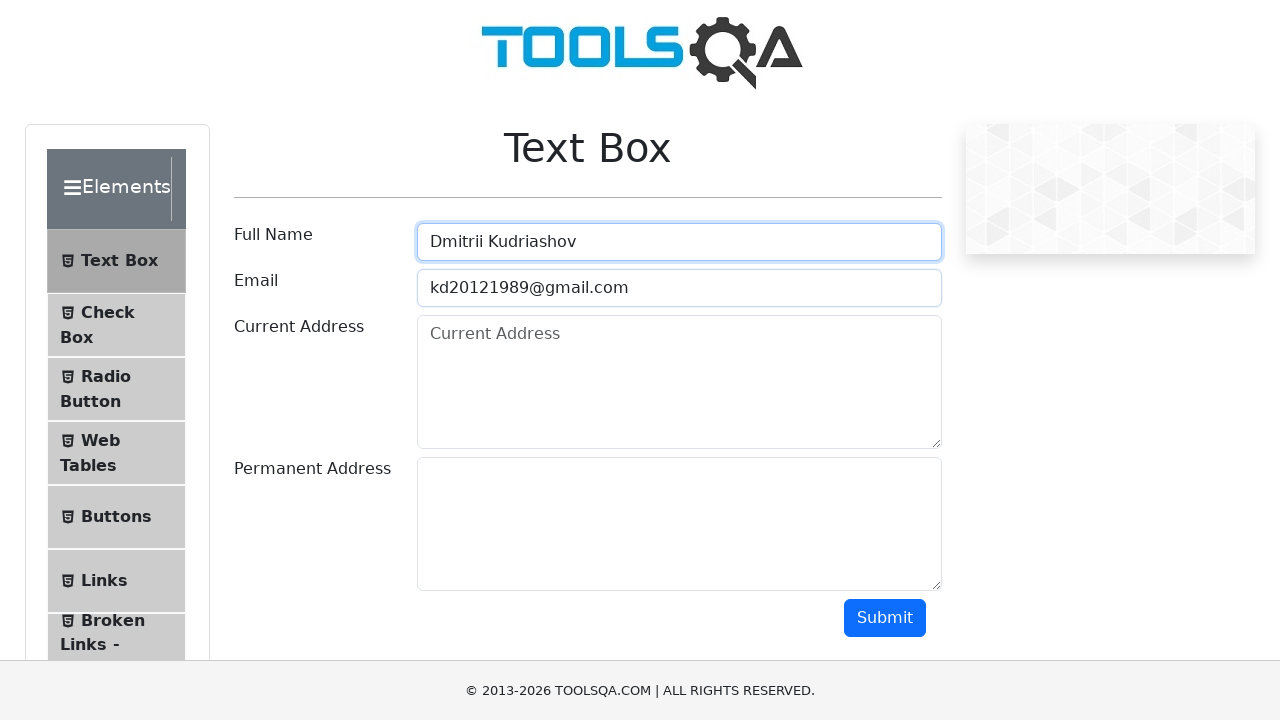

Filled current address field with 'Some Street in Some City' on #currentAddress
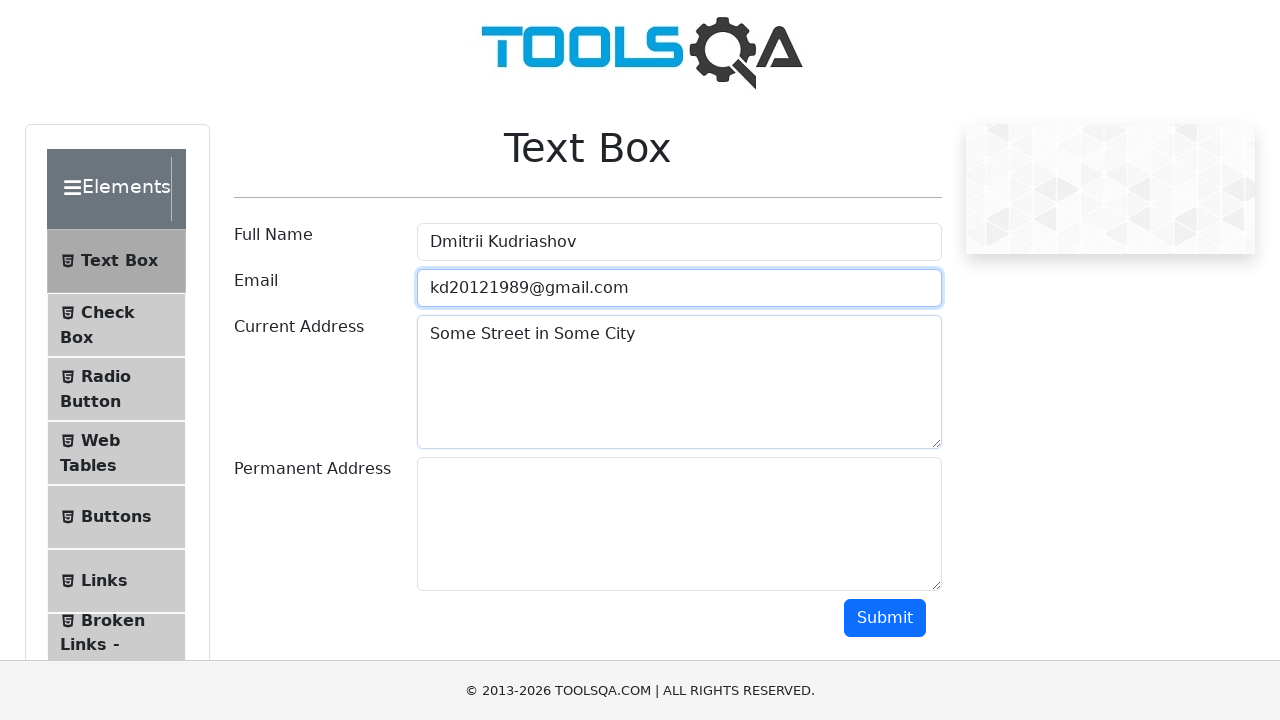

Filled permanent address field with 'Same street in same city' on #permanentAddress
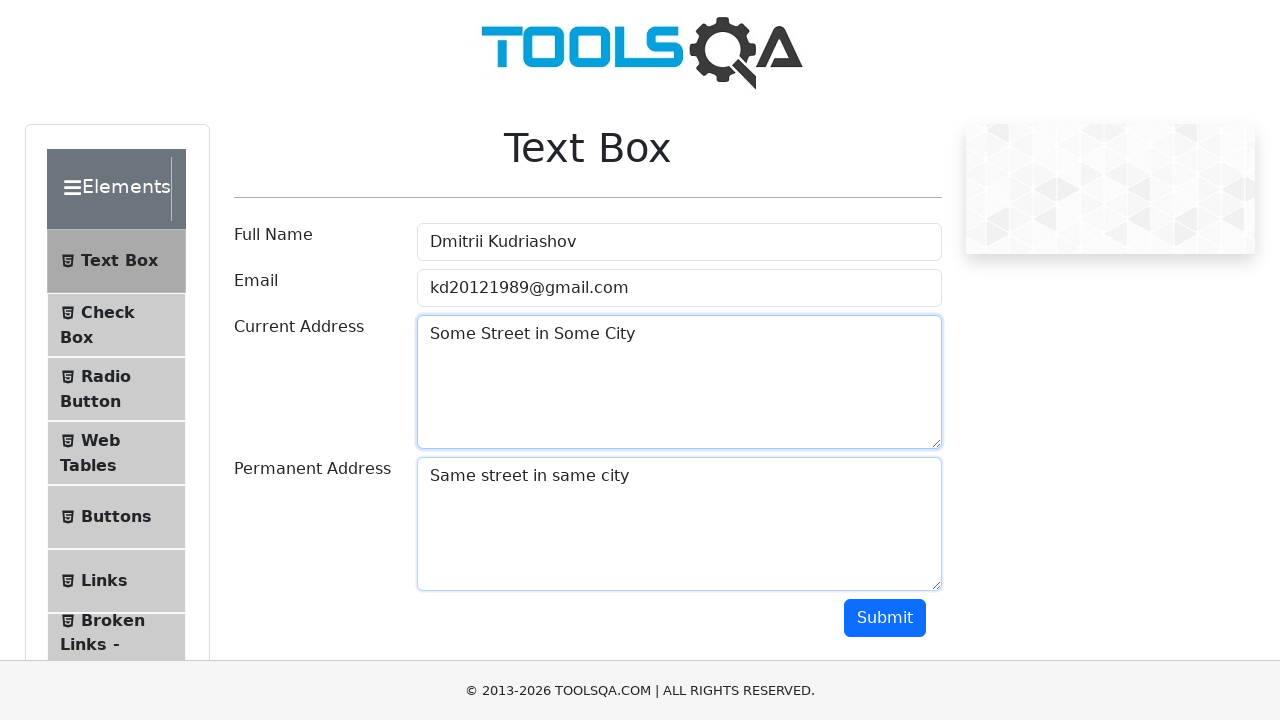

Clicked submit button to submit the form at (885, 618) on #submit
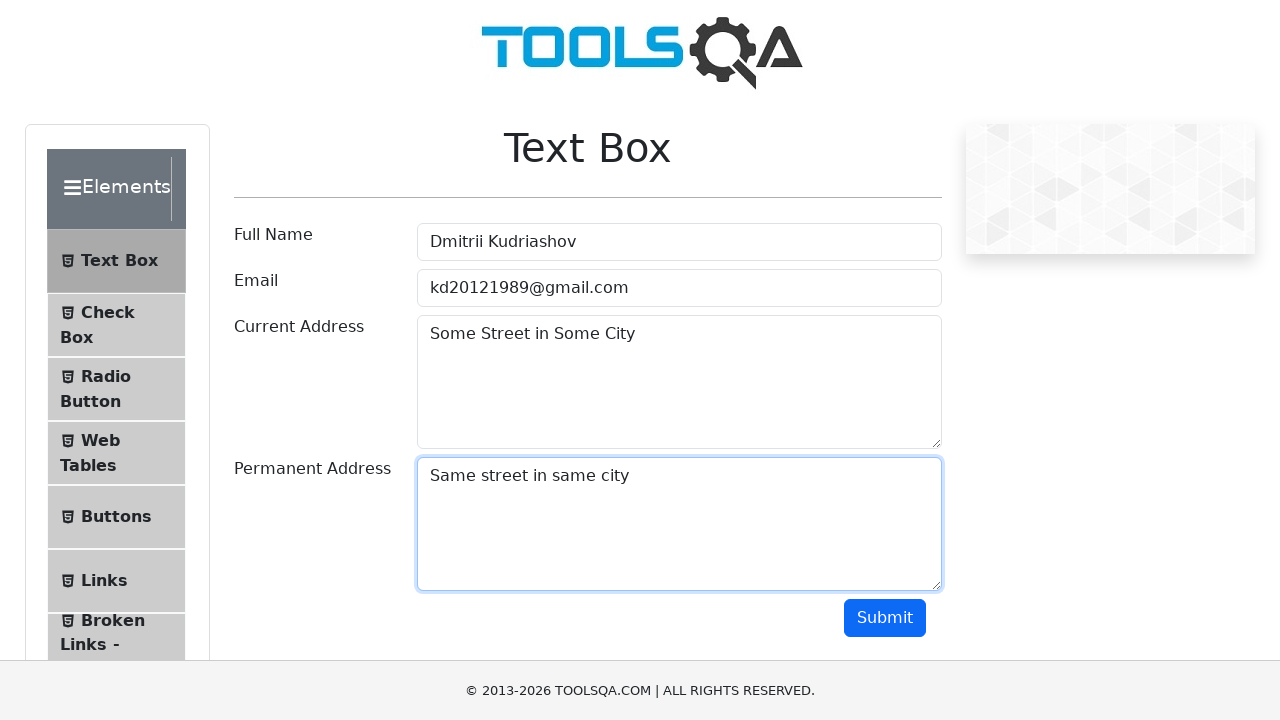

Output section loaded with name field
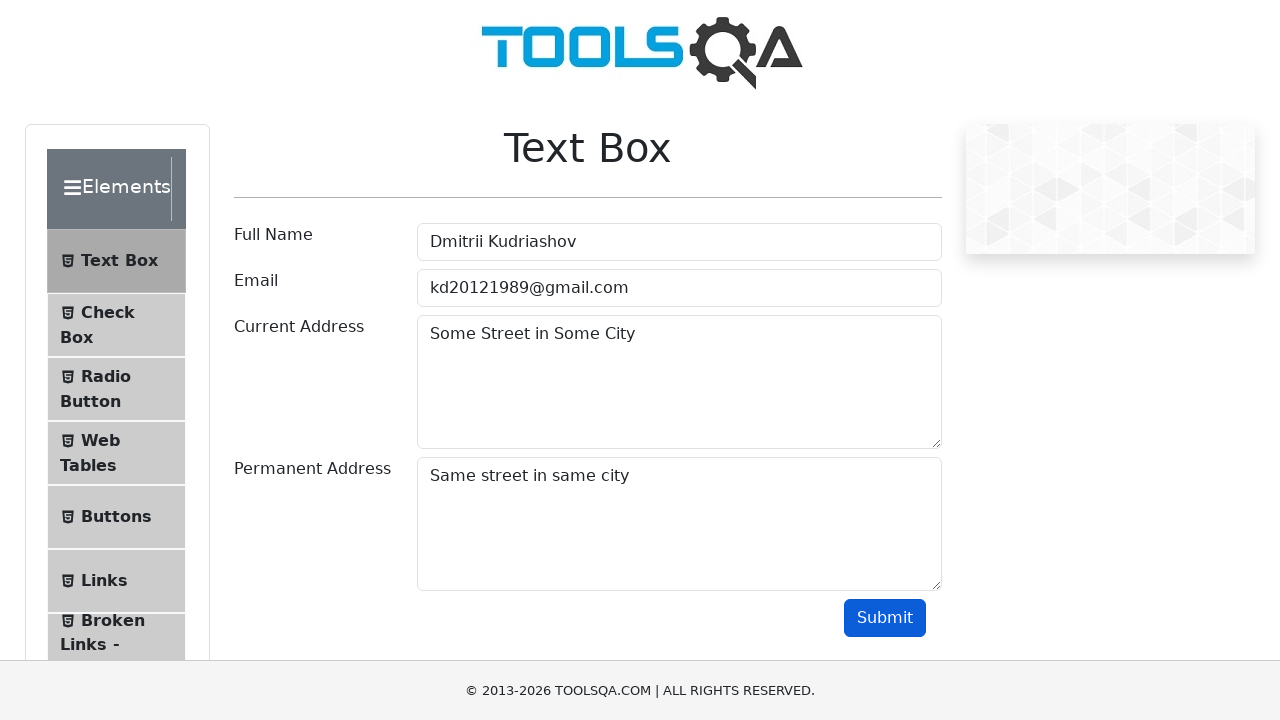

Verified name field in output contains 'Dmitrii Kudriashov'
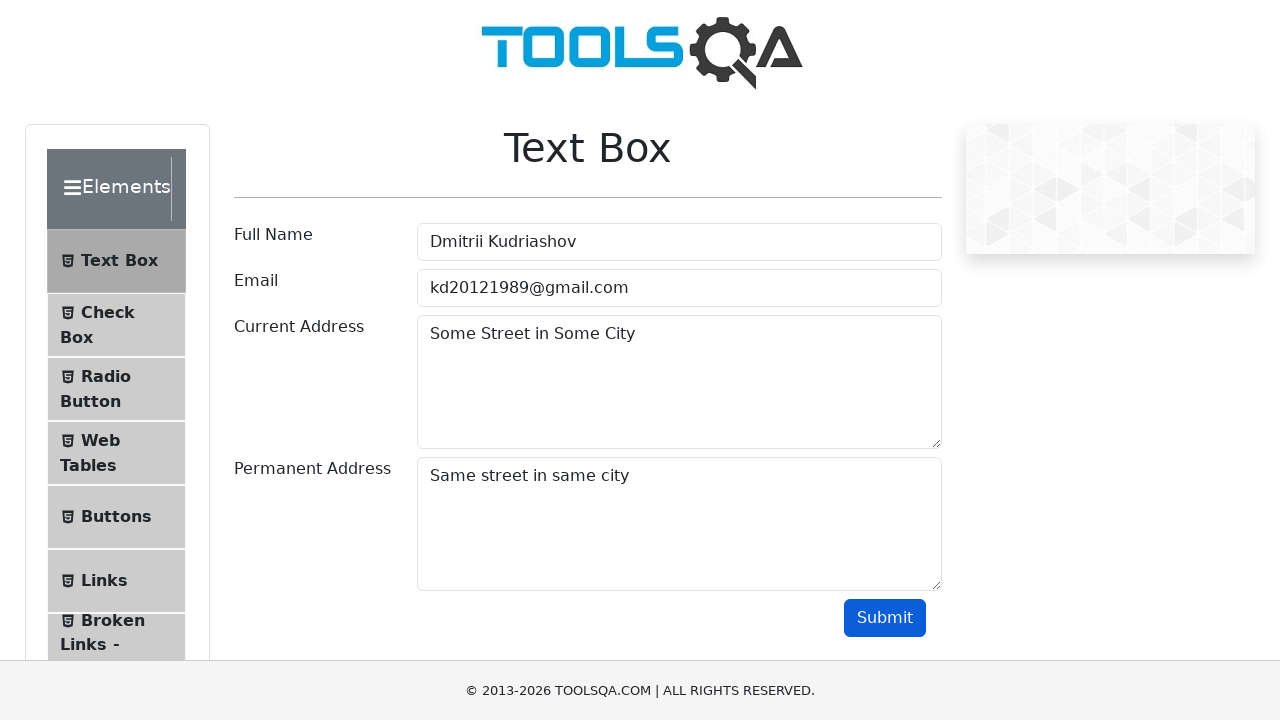

Verified email field in output contains 'kd20121989@gmail.com'
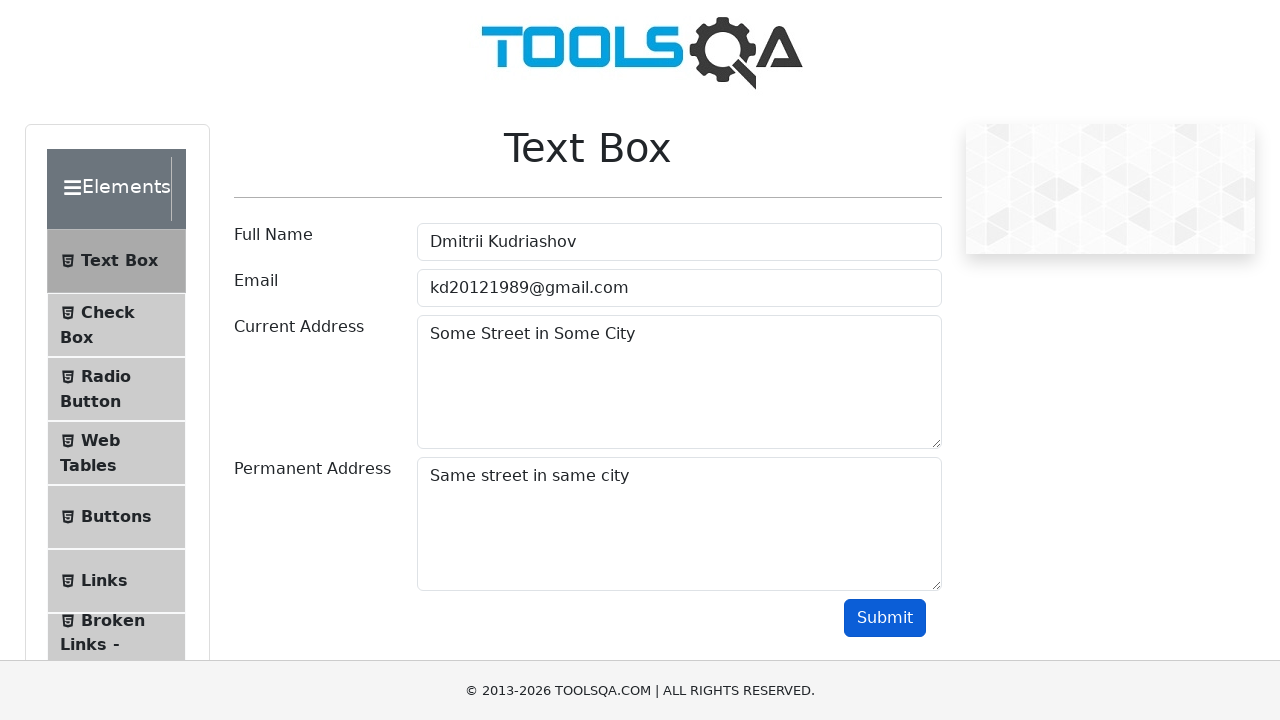

Verified current address field in output contains 'Some Street in Some City'
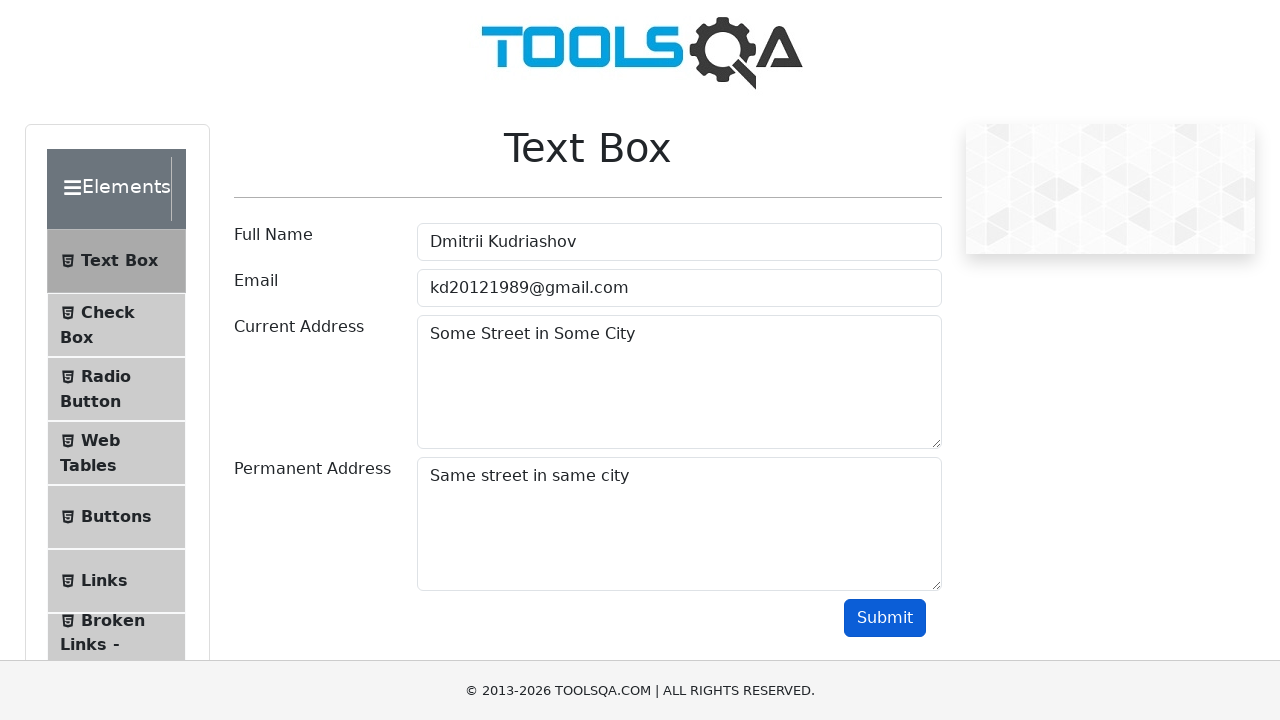

Verified permanent address field in output contains 'Same street in same city'
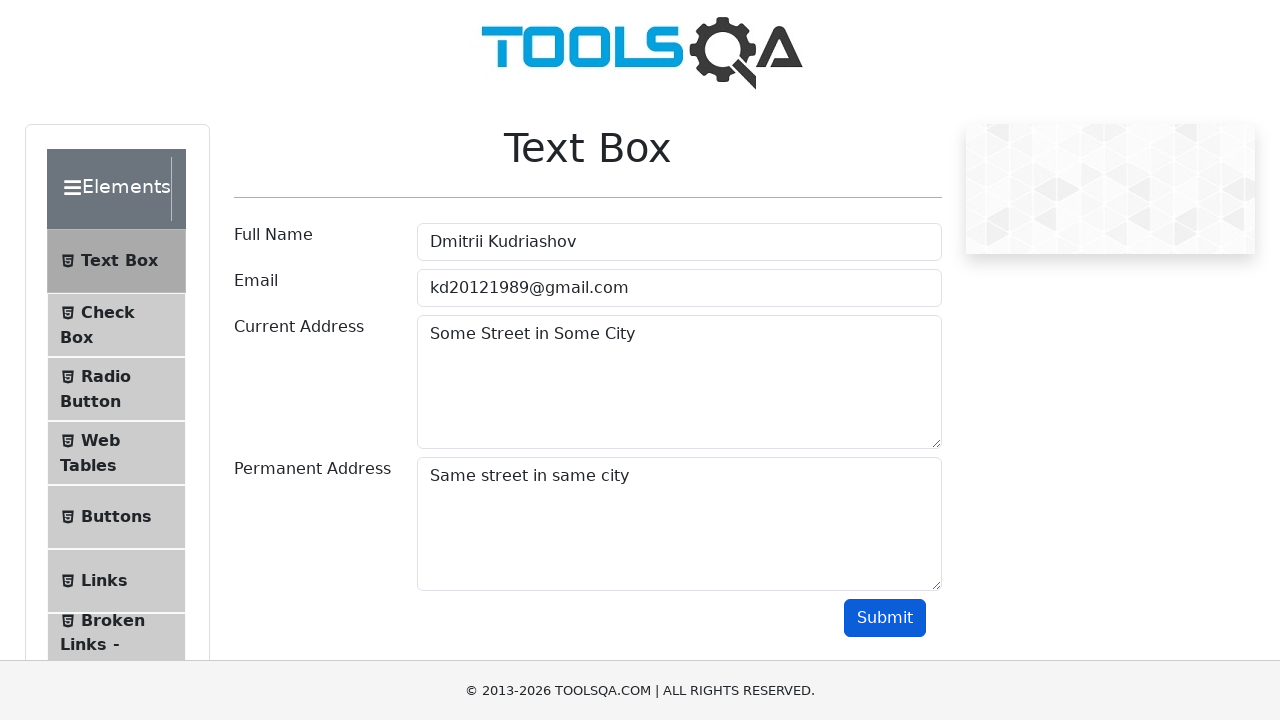

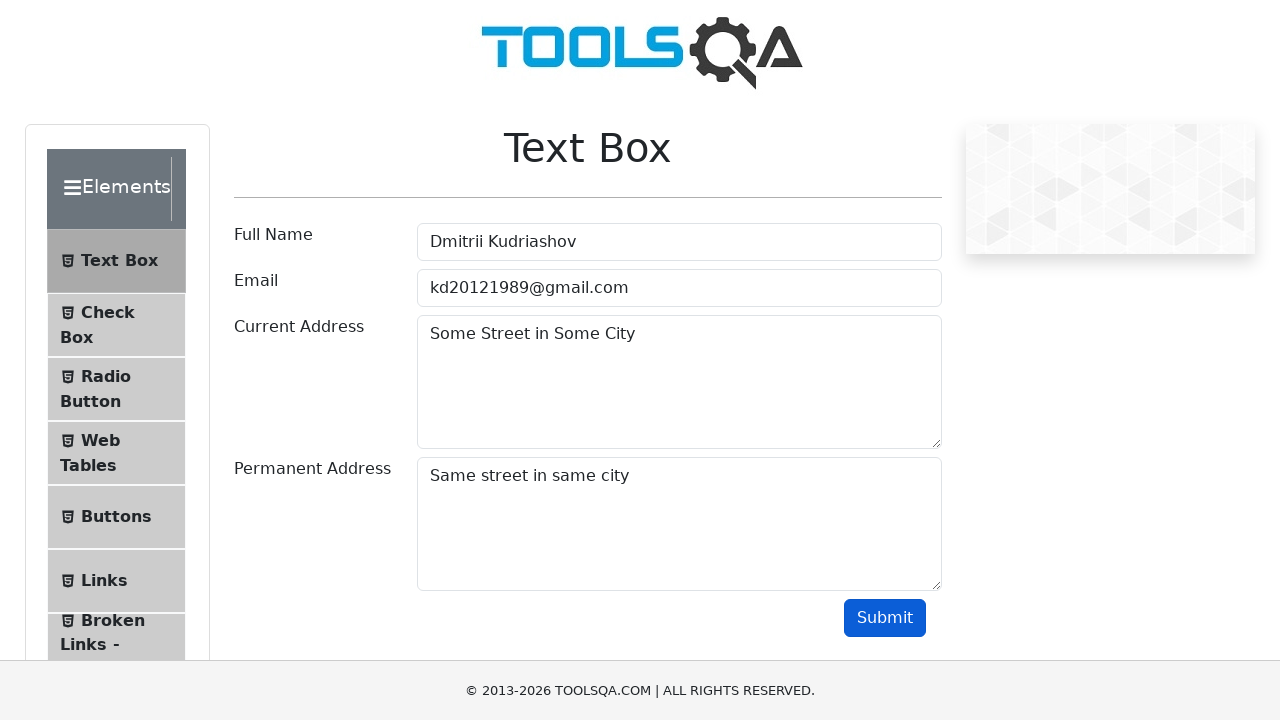